Tests that a password without digits triggers an "Invalid Password" error message

Starting URL: https://magnific7.github.io/ET_test_challenge/

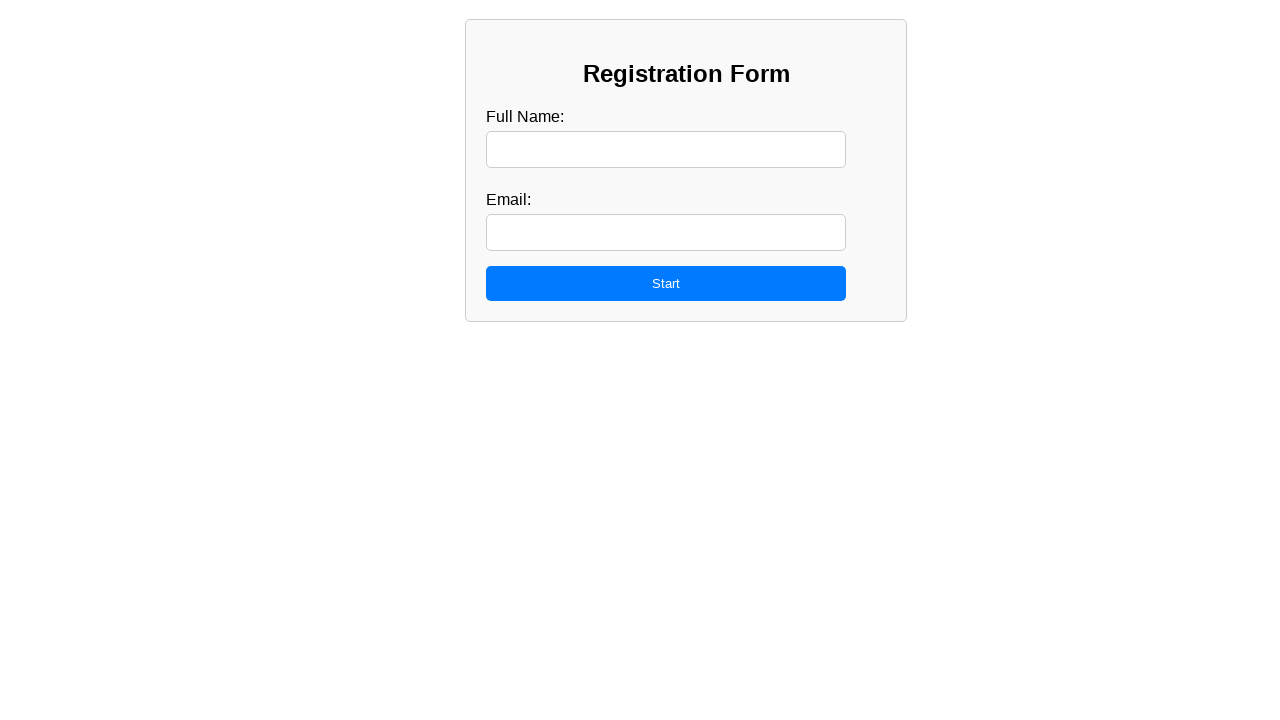

Filled candidate name field with 'Sarah Williams' on #candidateName
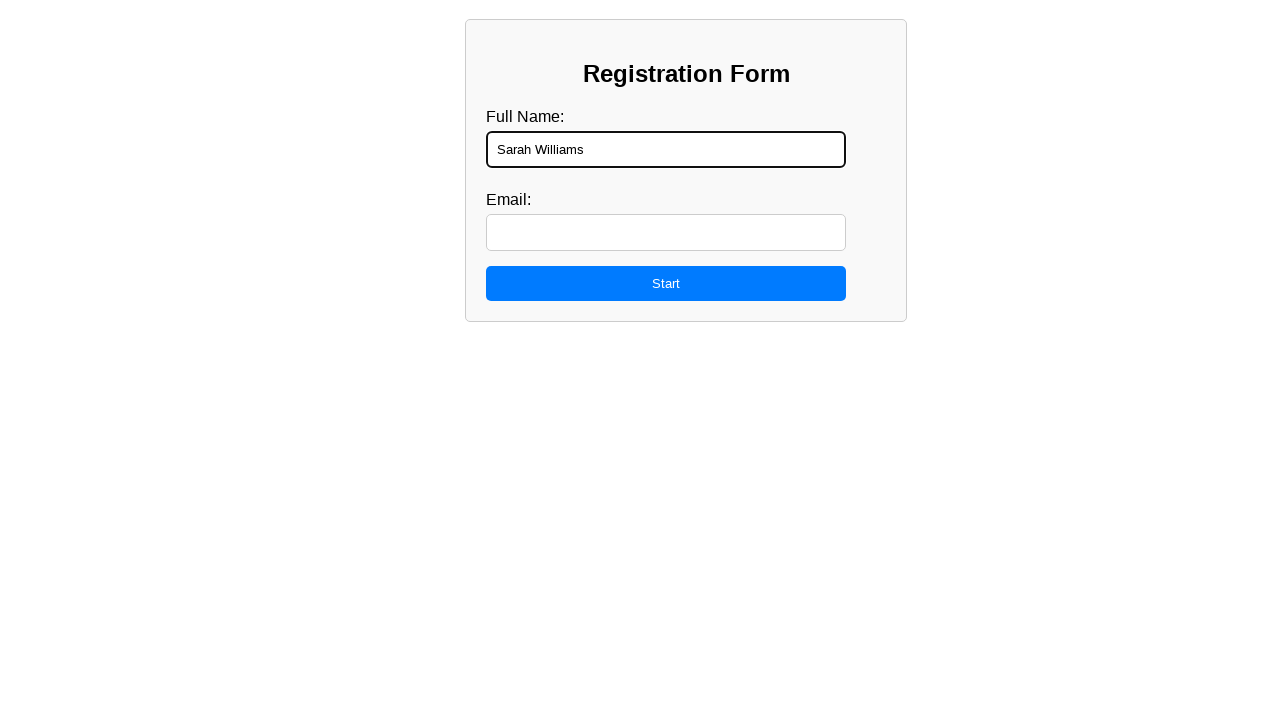

Filled candidate email field with 'sarah.williams@example.com' on #candidateMail
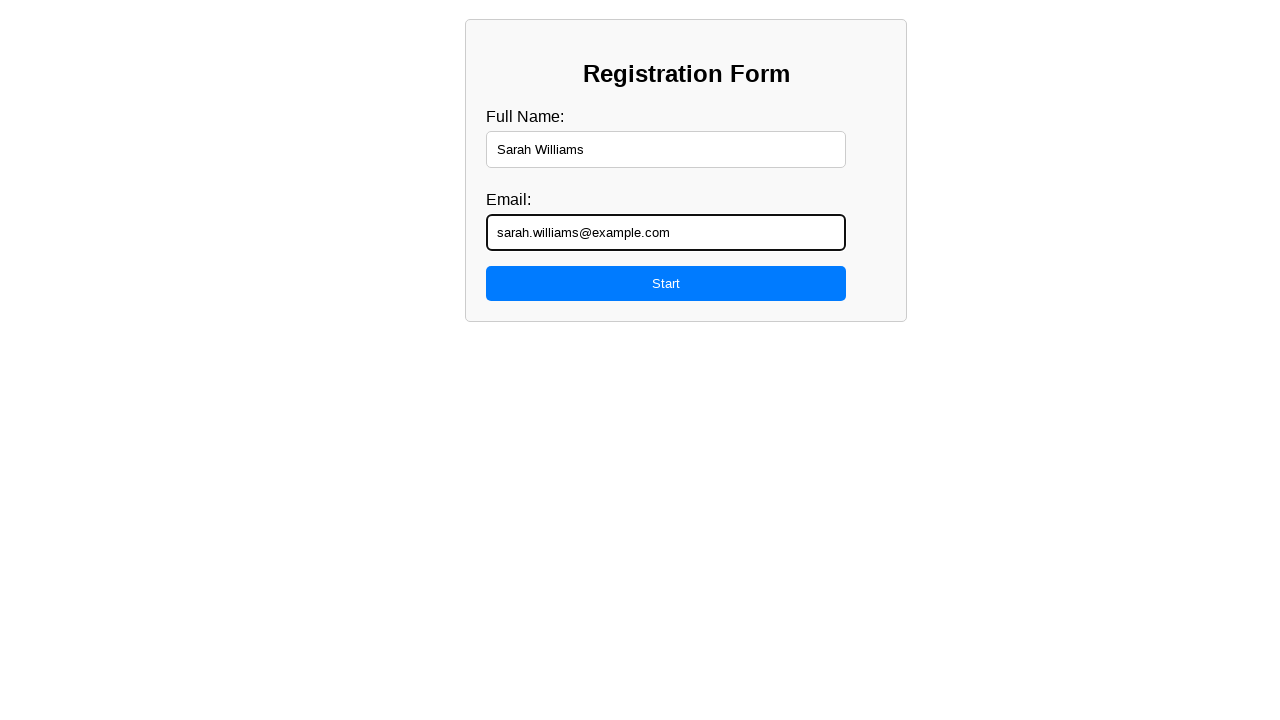

Clicked start button to proceed to login form at (666, 283) on #startButton
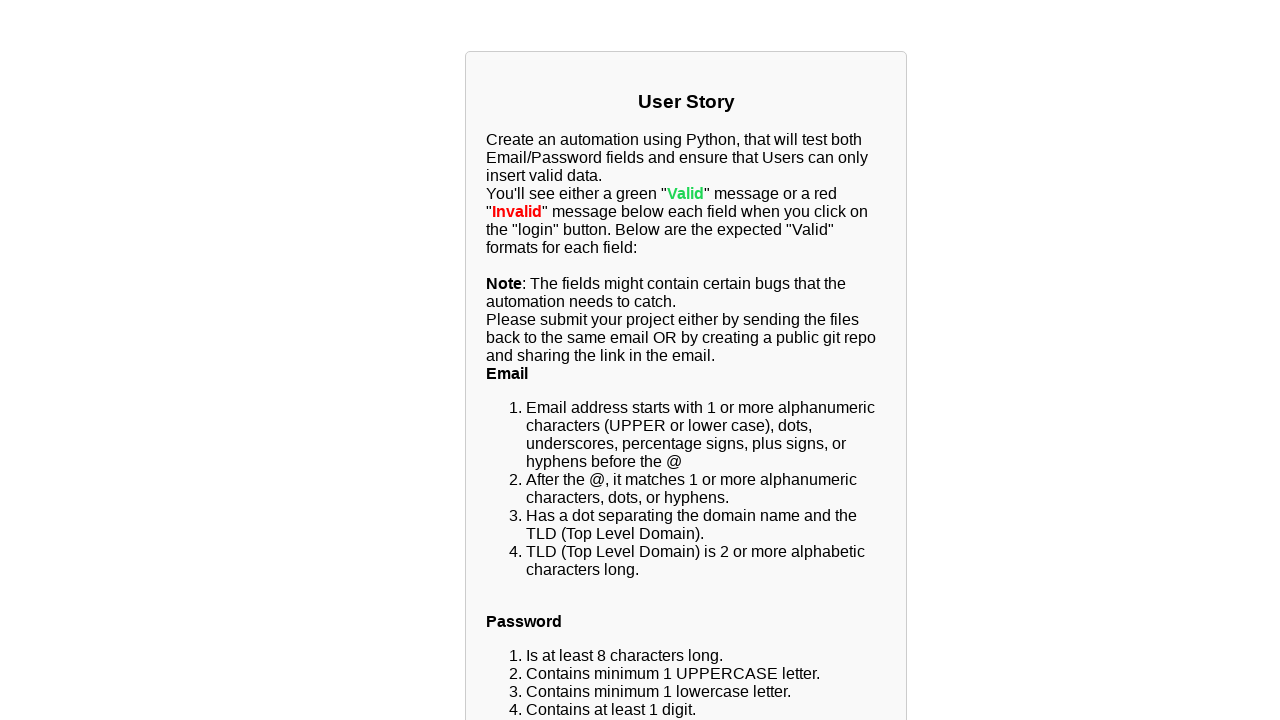

Login form appeared (h3 heading loaded)
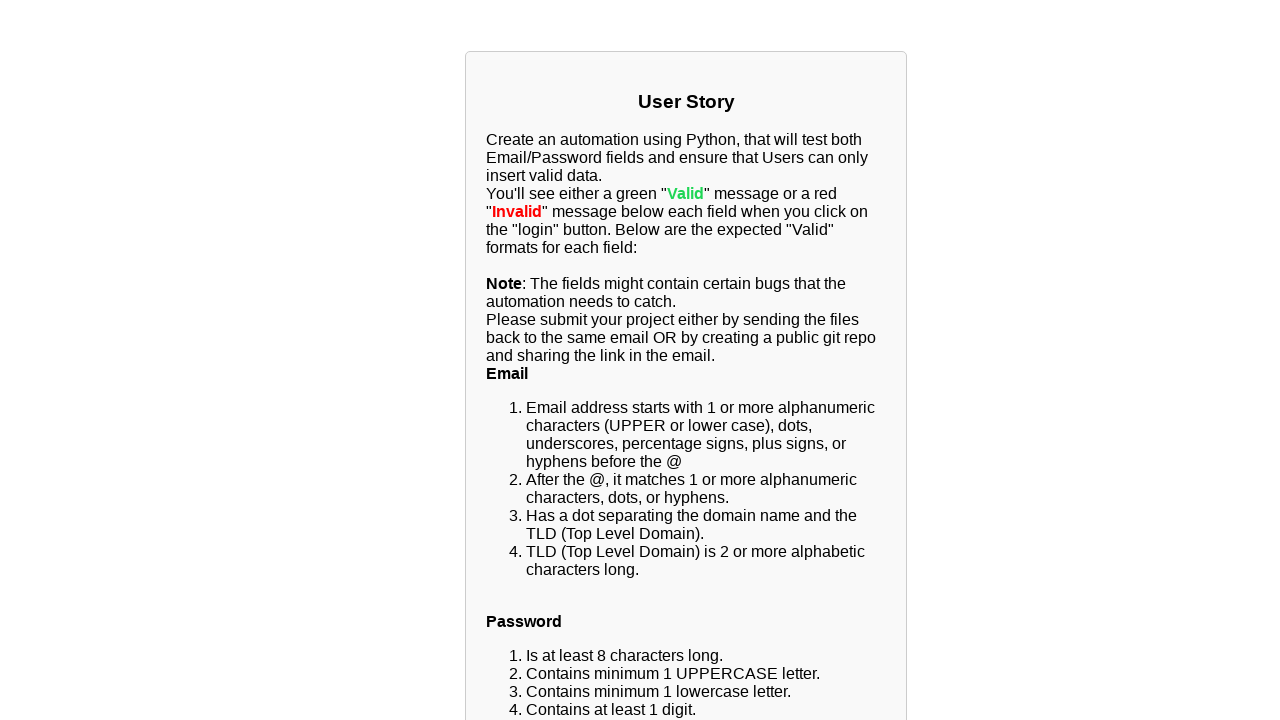

Filled email field with password lacking digits 'Password!' on #email
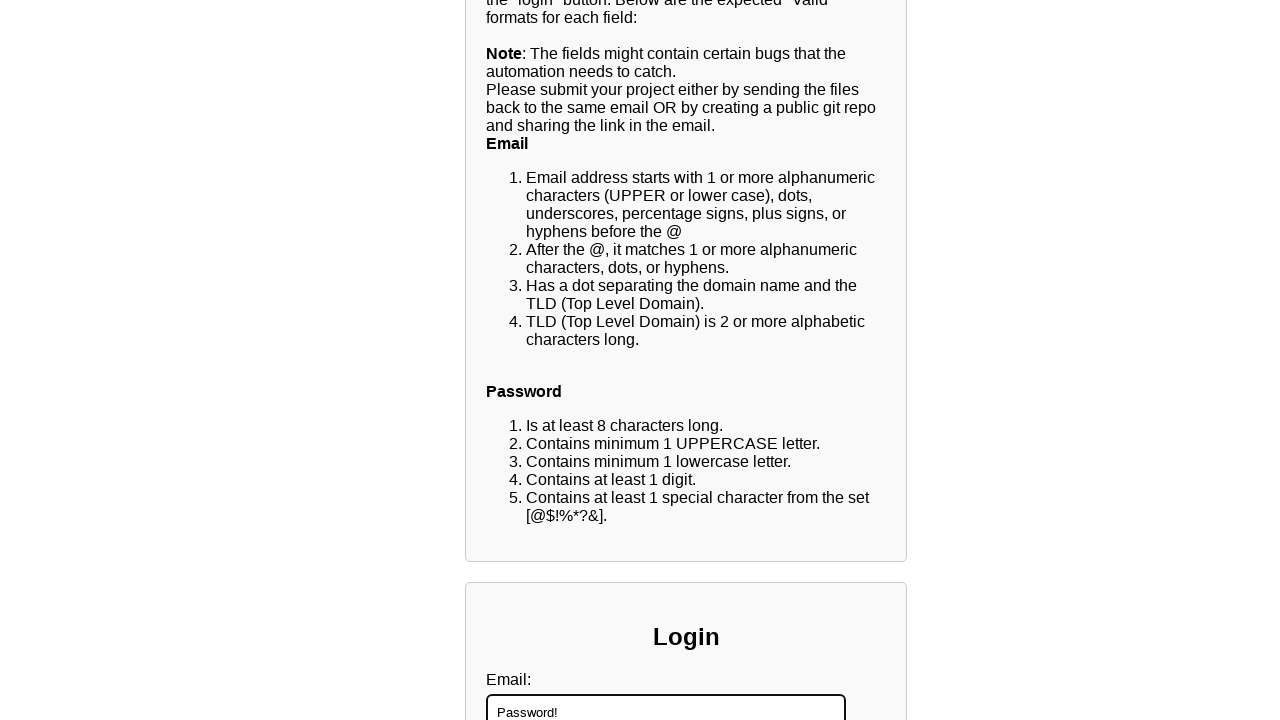

Filled password field with 'sarah.williams@example.com' on #password
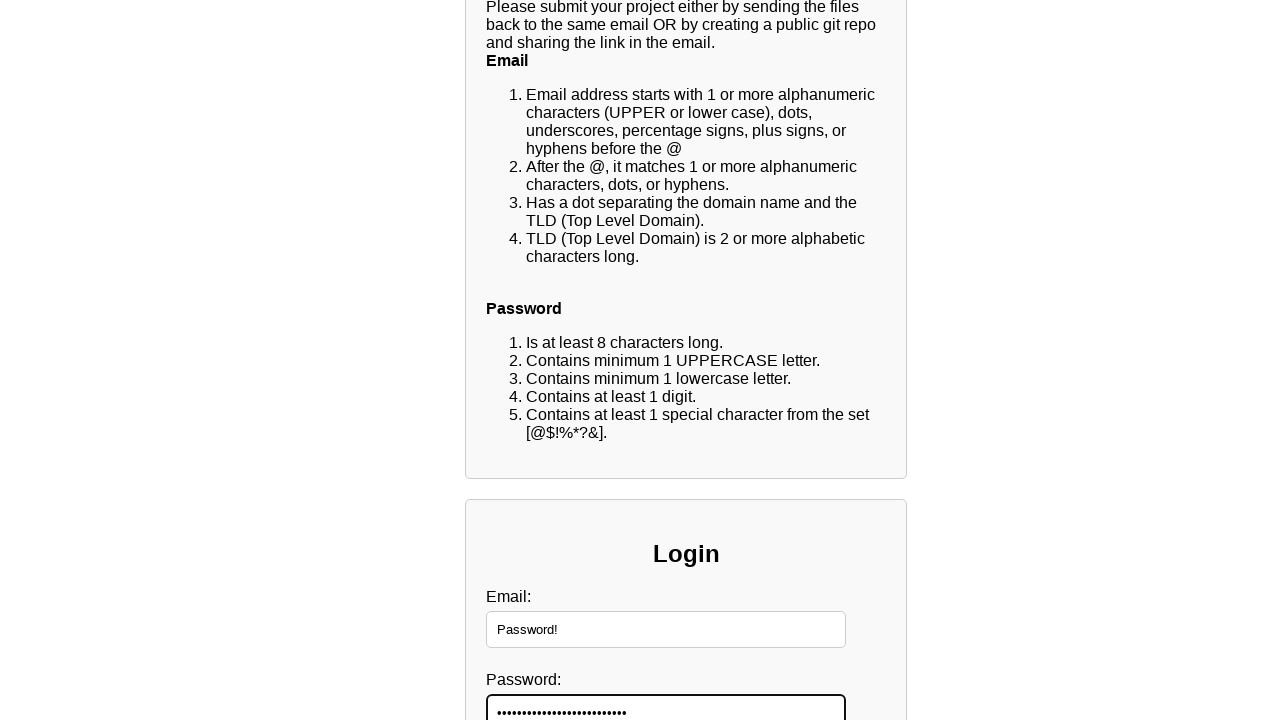

Clicked Login button to submit credentials at (666, 440) on input[type="button"][value="Login"]
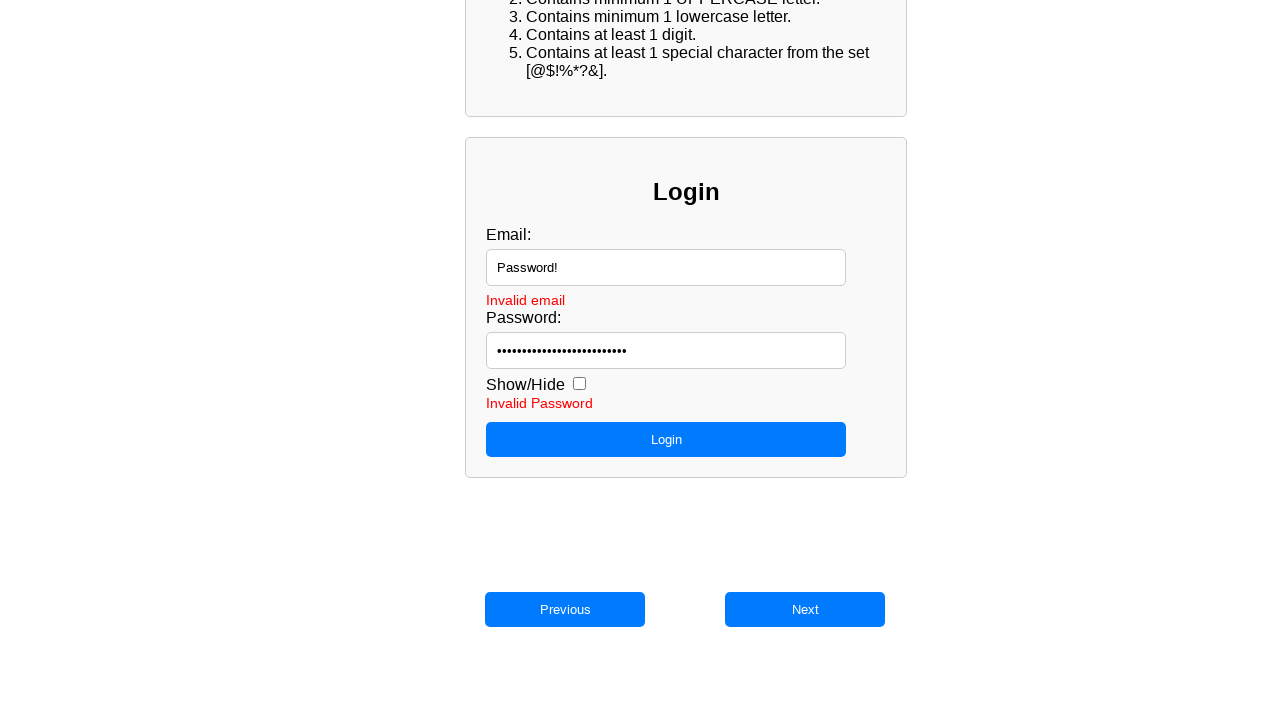

Invalid Password error message appeared as expected
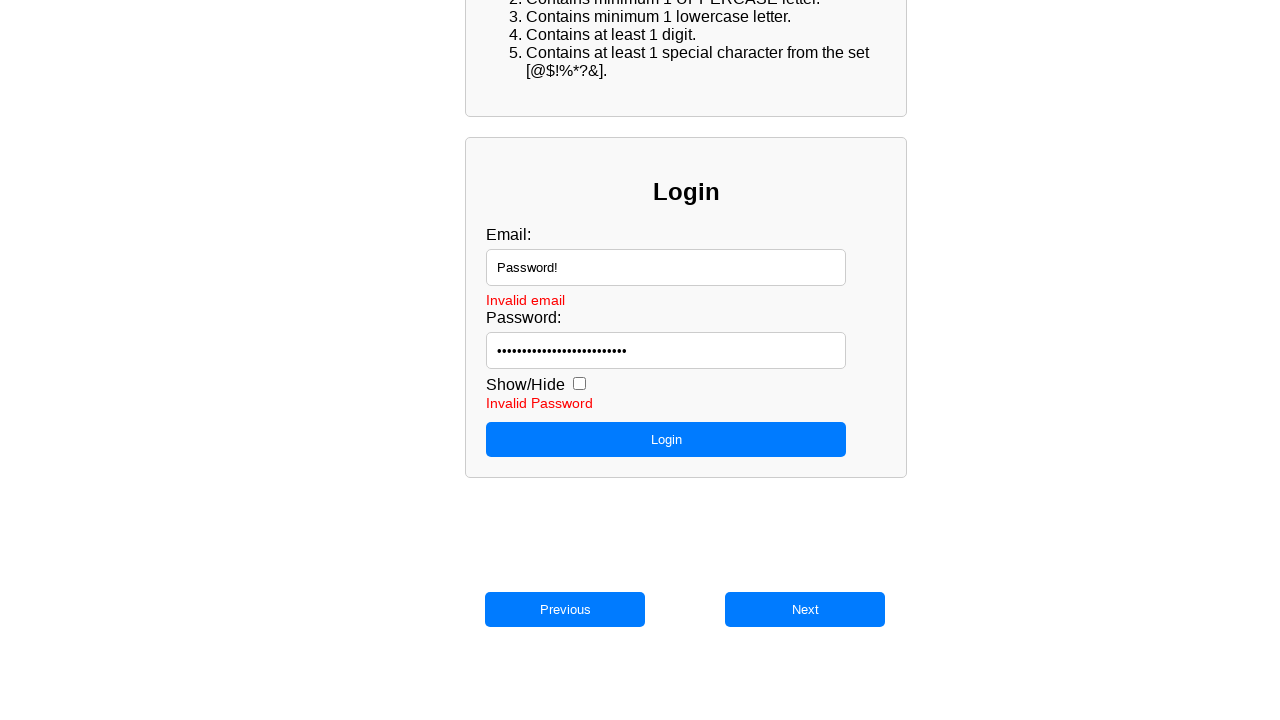

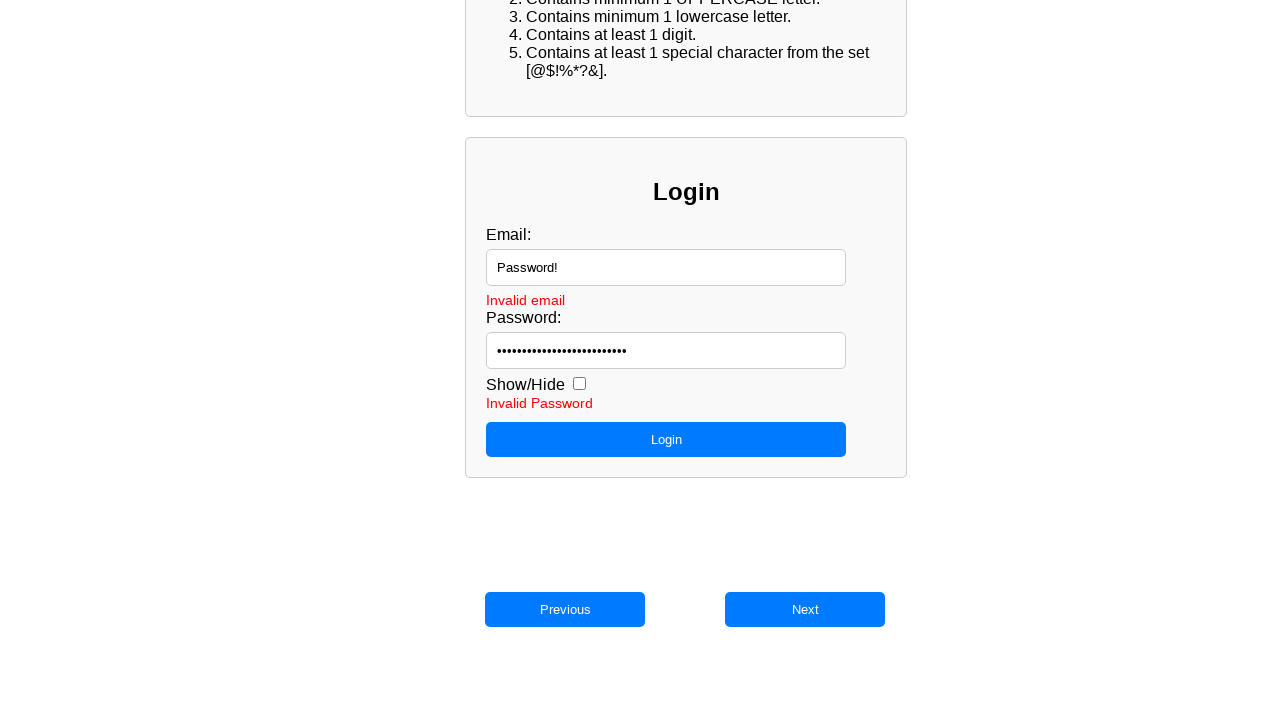